Tests navigation to Widgets section and Select Menu, then interacts with the old-style select dropdown to view available options

Starting URL: https://demoqa.com/automation-practice-form

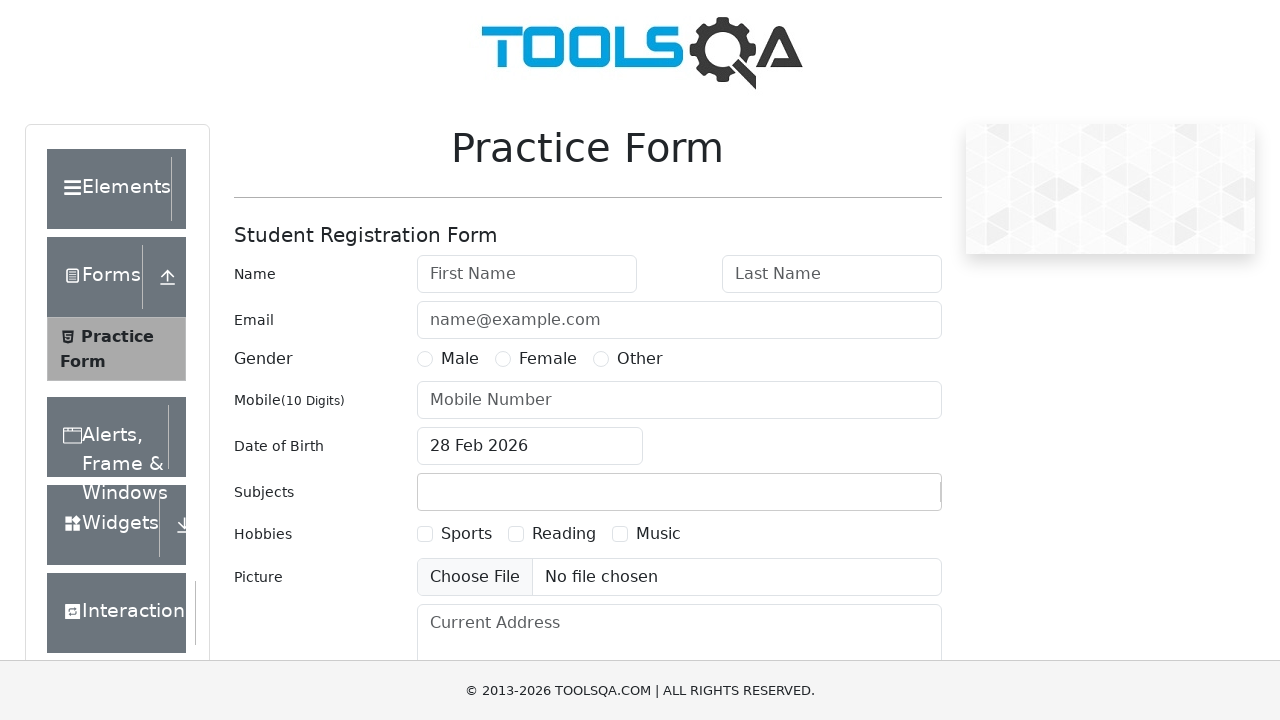

Scrolled Widgets button into view
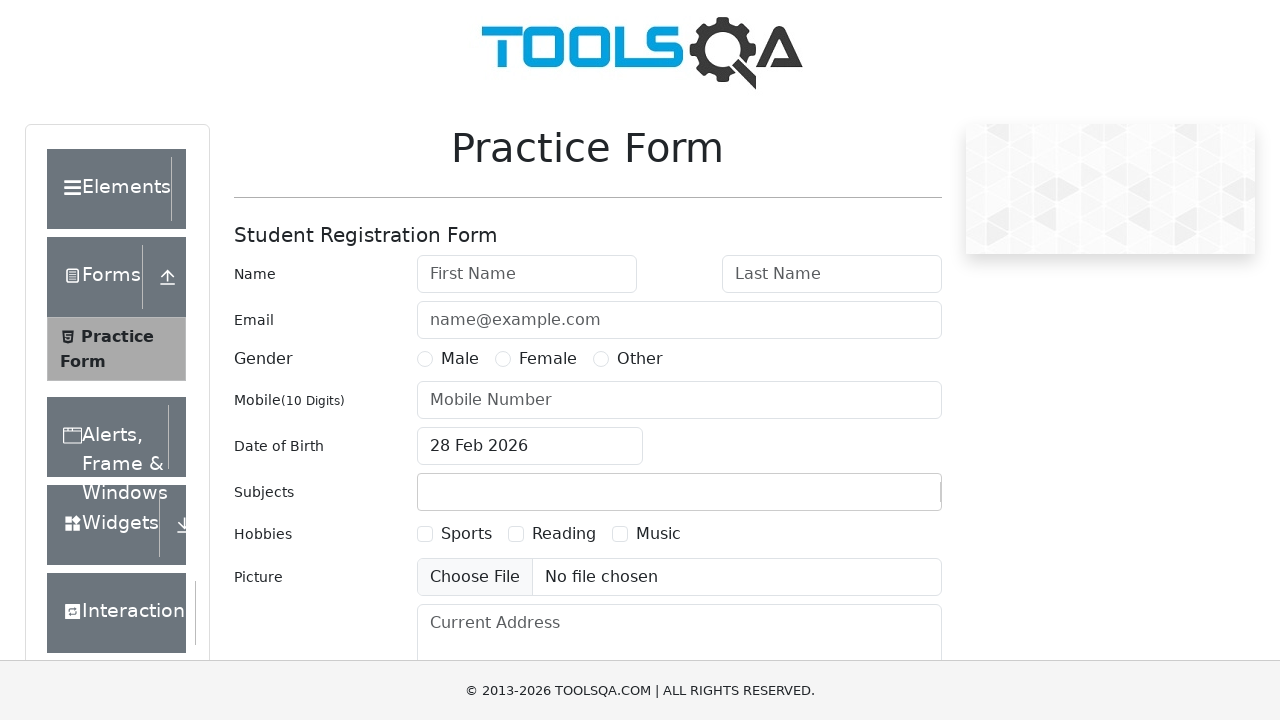

Clicked Widgets section in sidebar at (103, 525) on text=Widgets >> nth=0
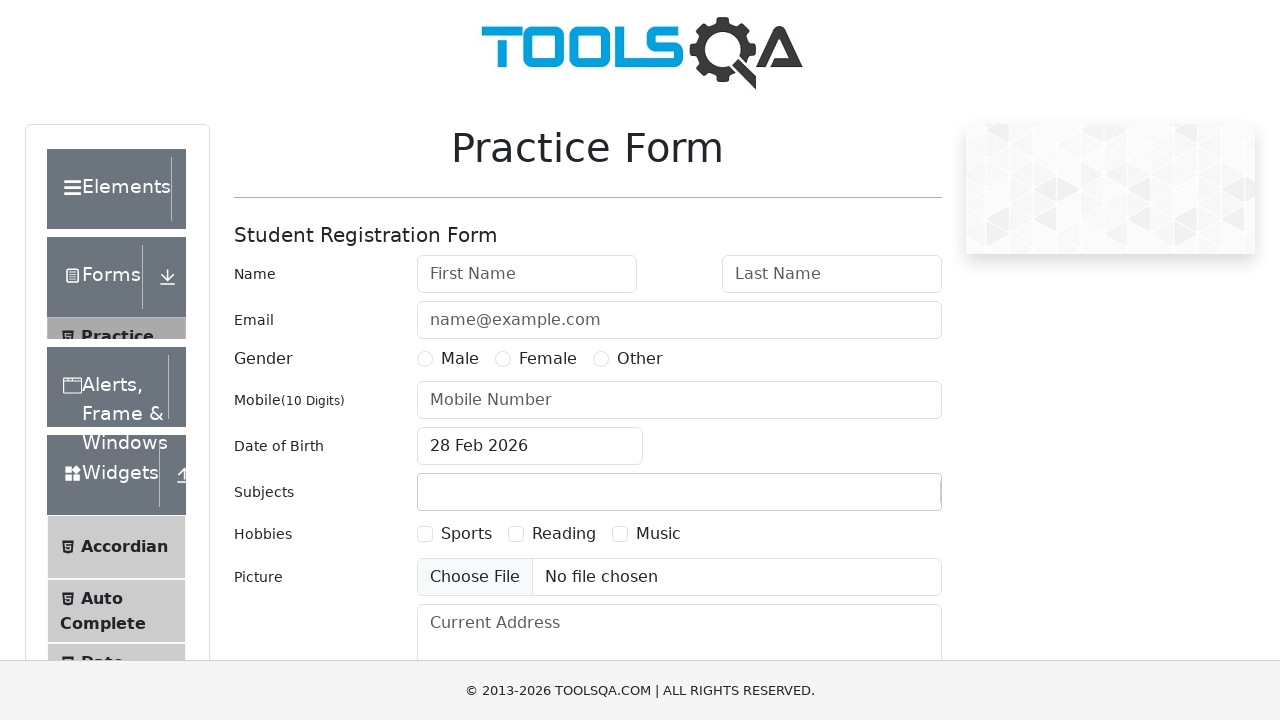

Scrolled Select Menu button into view
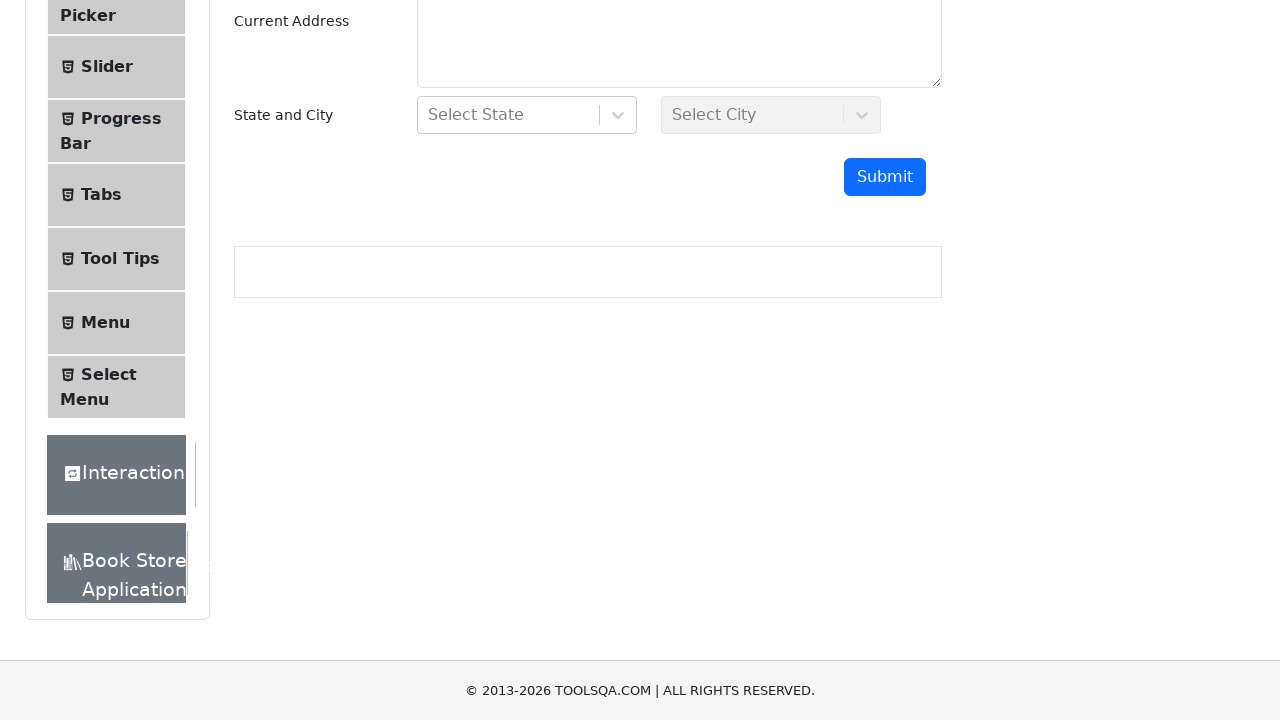

Clicked Select Menu option at (109, 374) on text=Select Menu >> nth=0
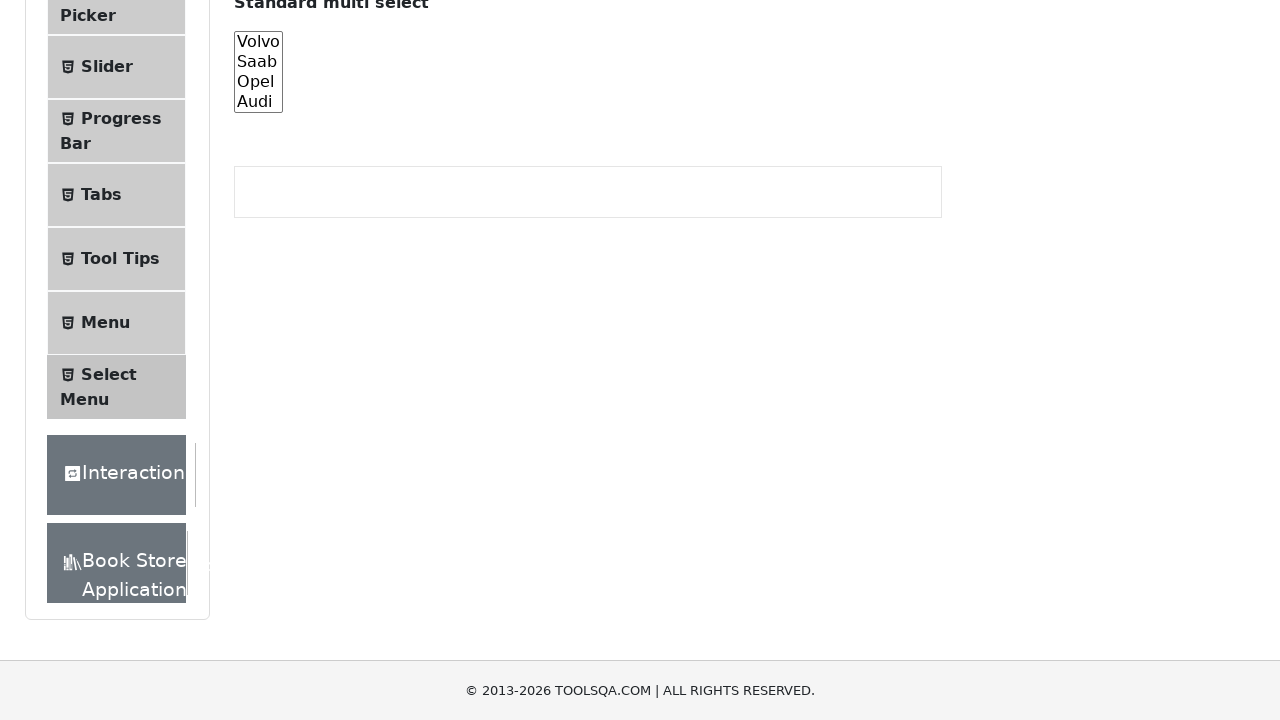

Old-style select dropdown menu loaded
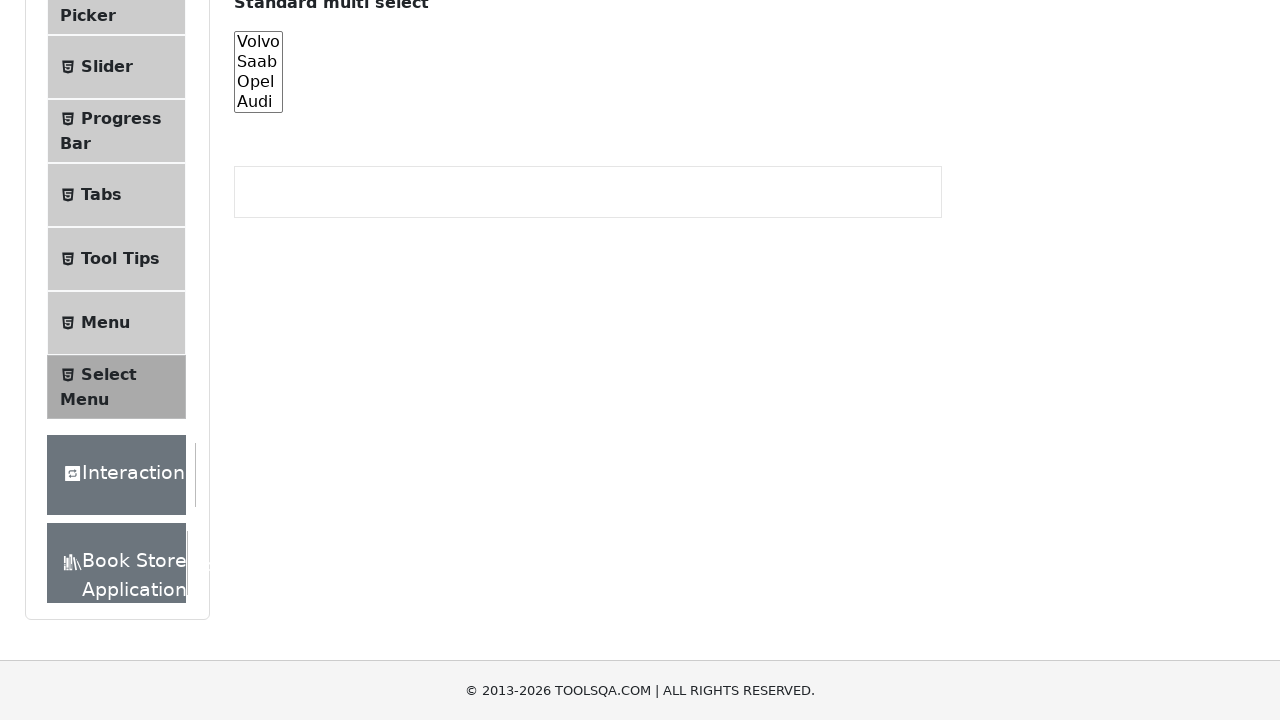

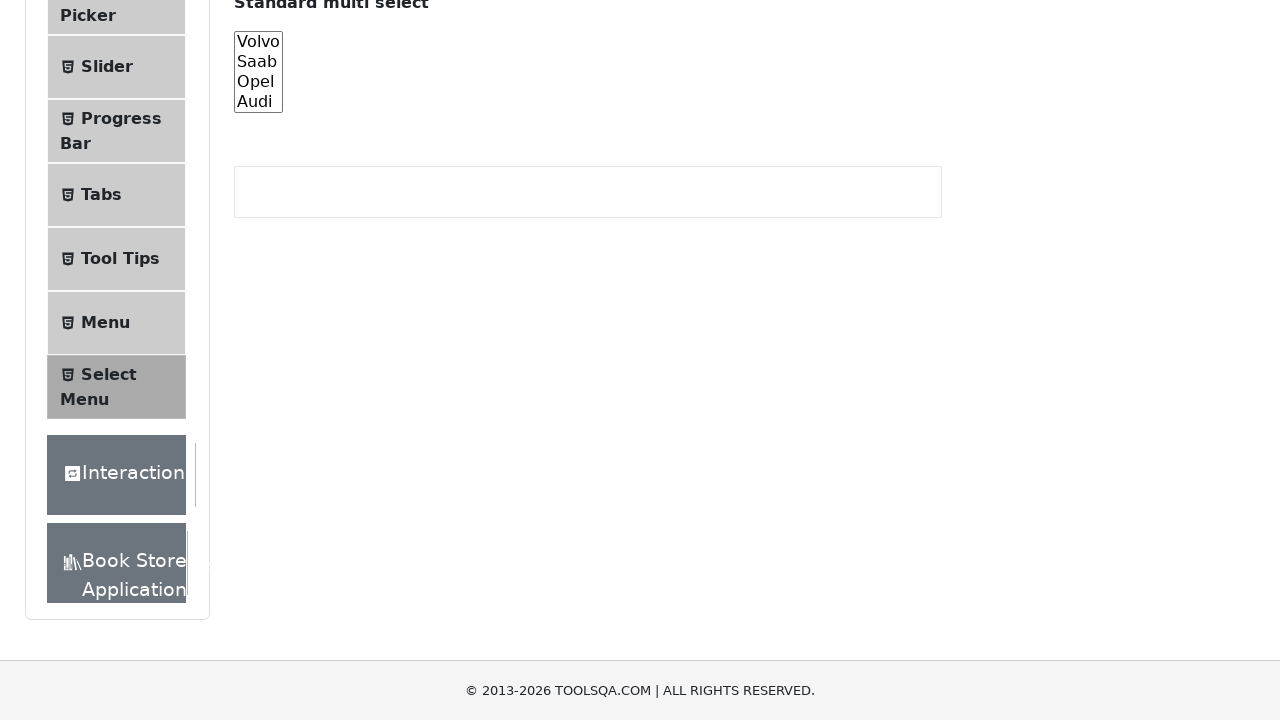